Tests form interaction by locating an element and clicking a submit button

Starting URL: https://elenastepuro.github.io/test_env/index.html

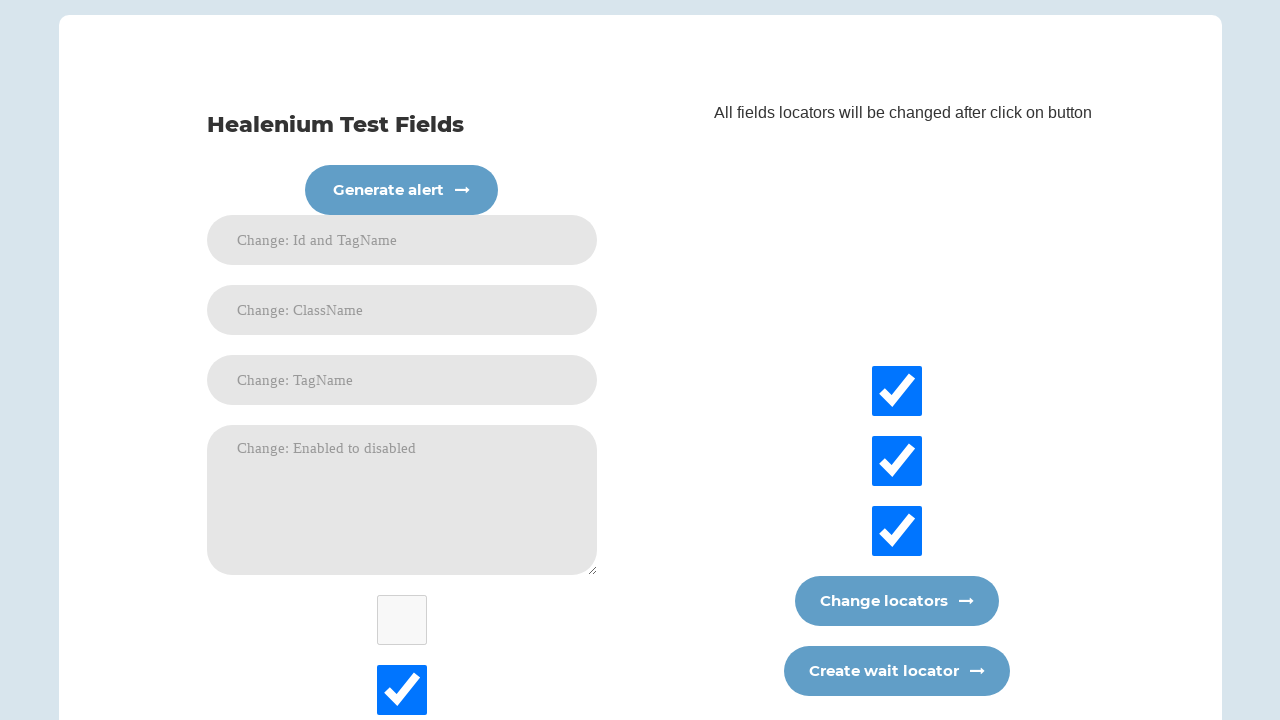

Navigated to test form page
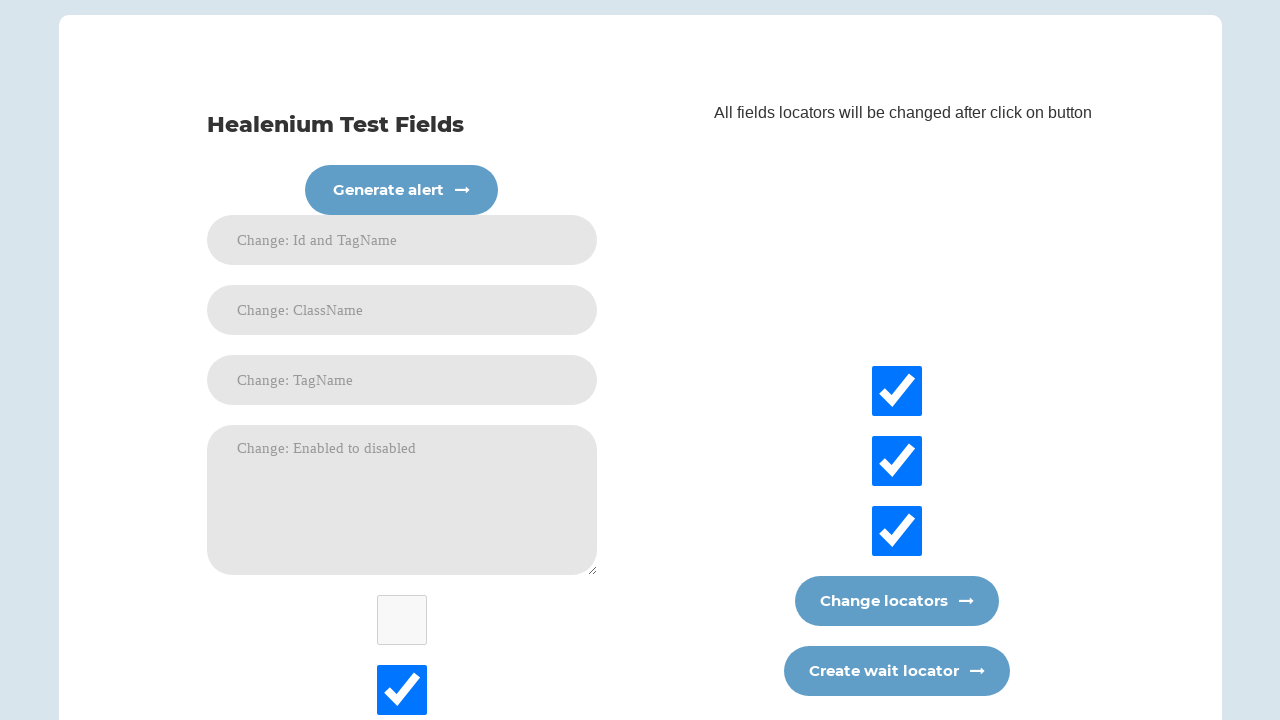

Clicked the Submit button at (402, 592) on #Submit
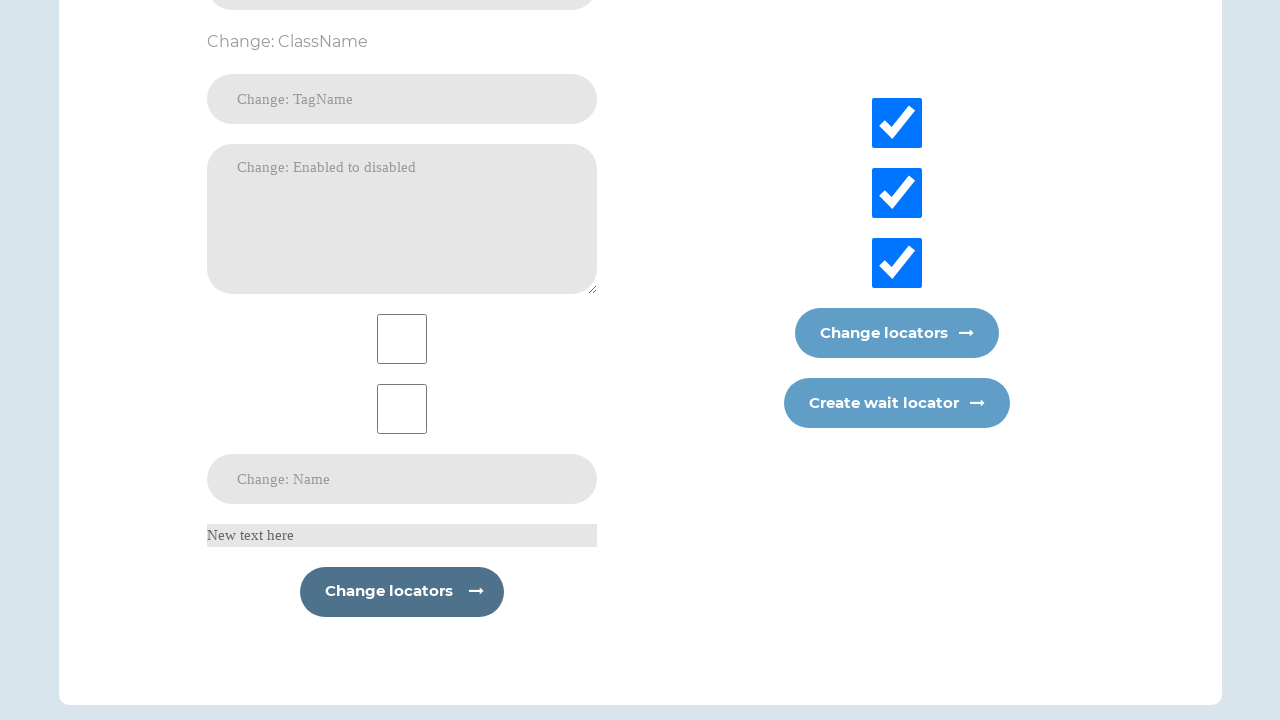

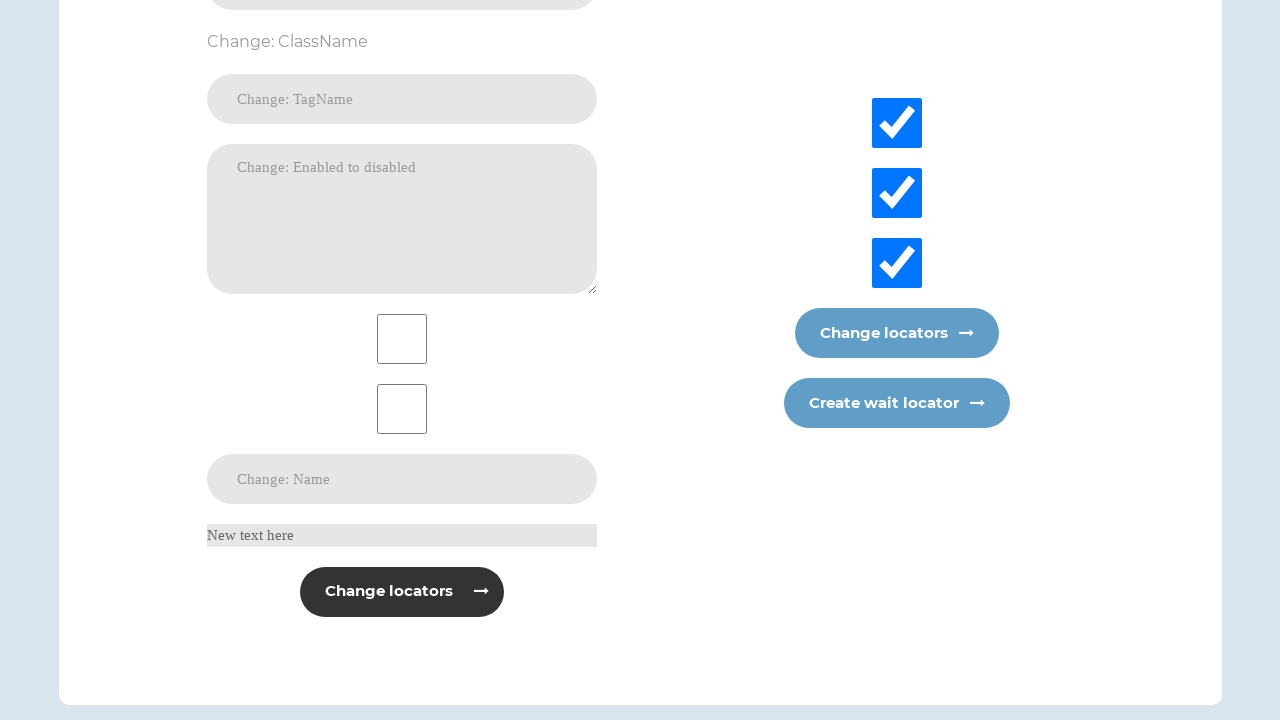